Tests file download functionality by navigating to a download page and clicking on a file link to download it

Starting URL: http://the-internet.herokuapp.com/download

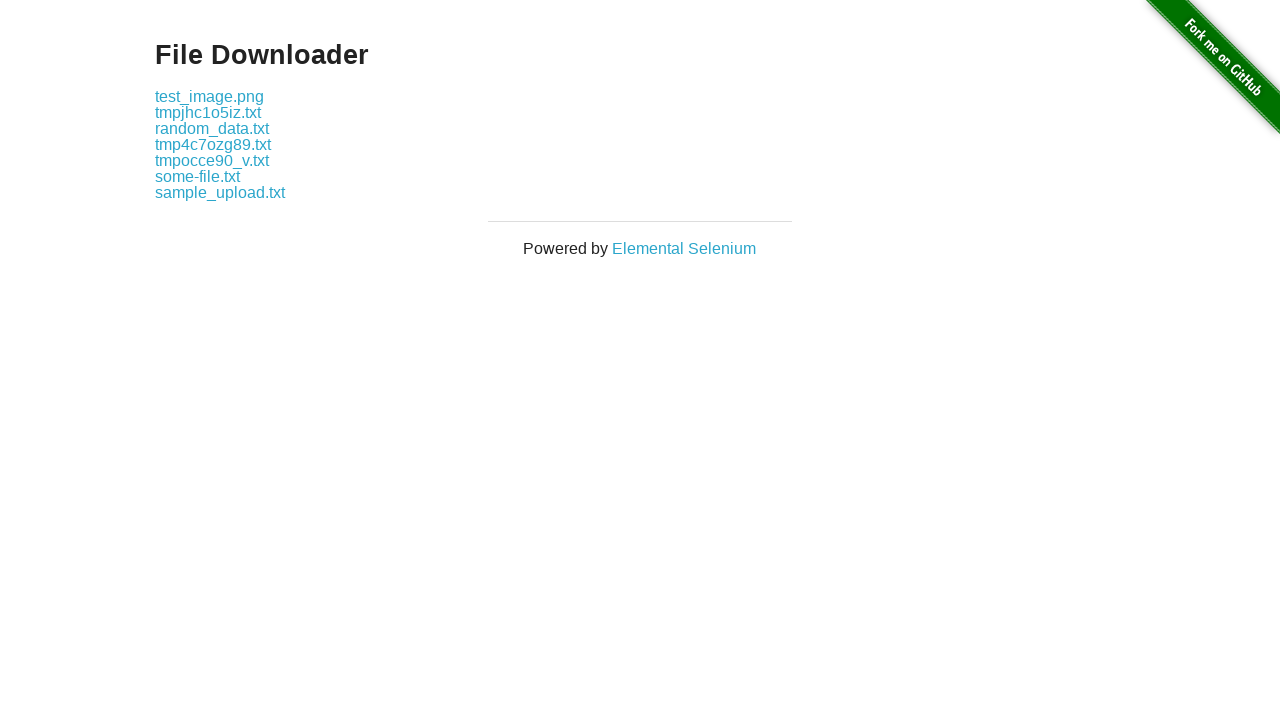

Navigated to download page at http://the-internet.herokuapp.com/download
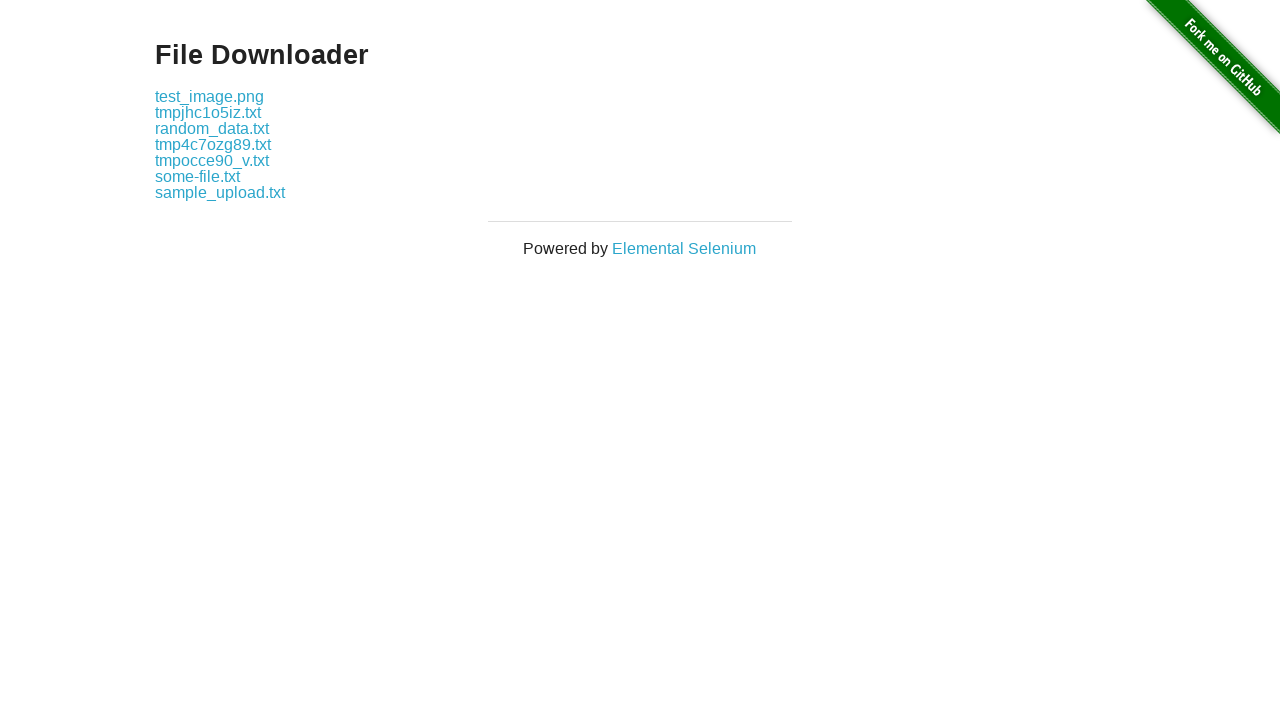

Clicked on file link 'some-file.txt' to download at (198, 176) on a:has-text('some-file.txt')
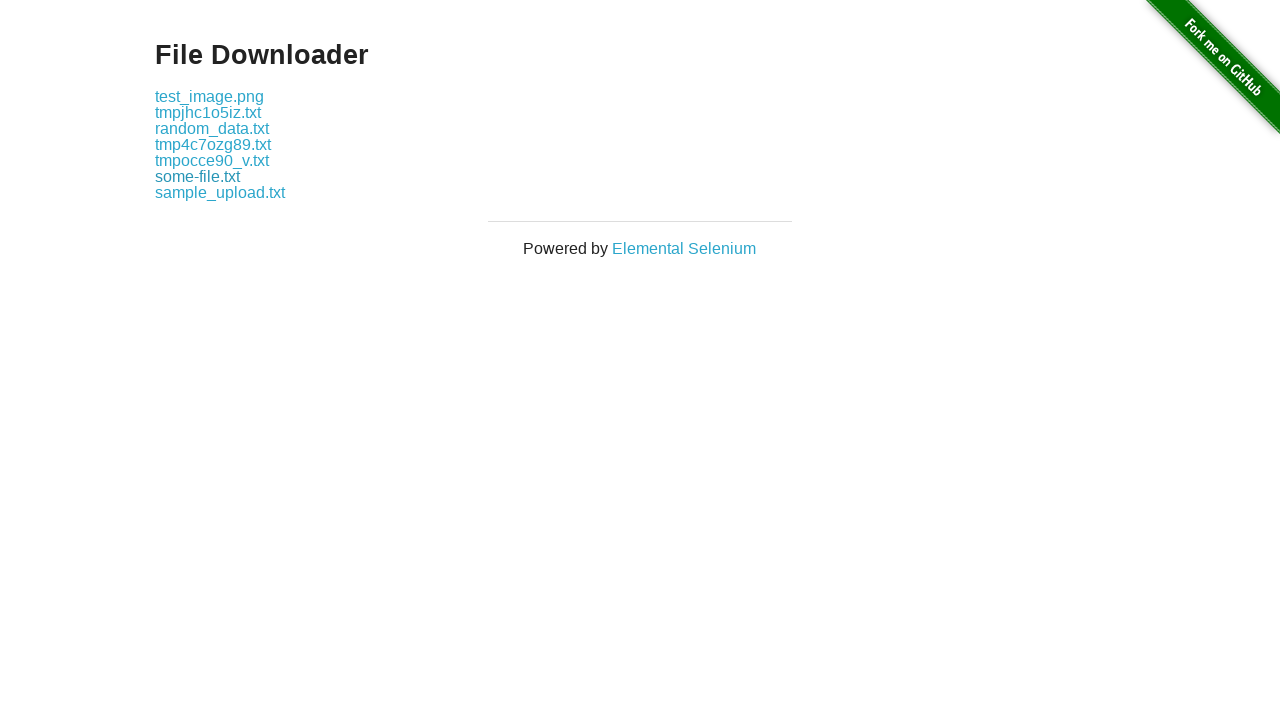

Waited 5 seconds for file download to complete
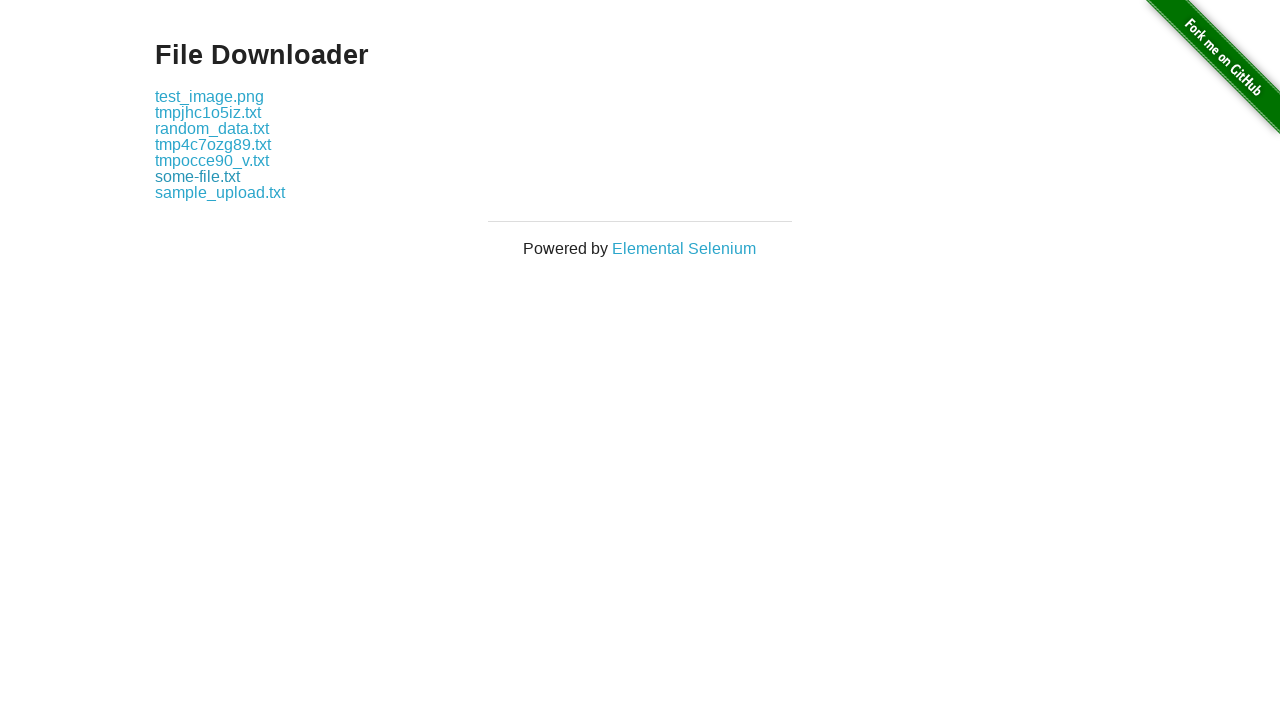

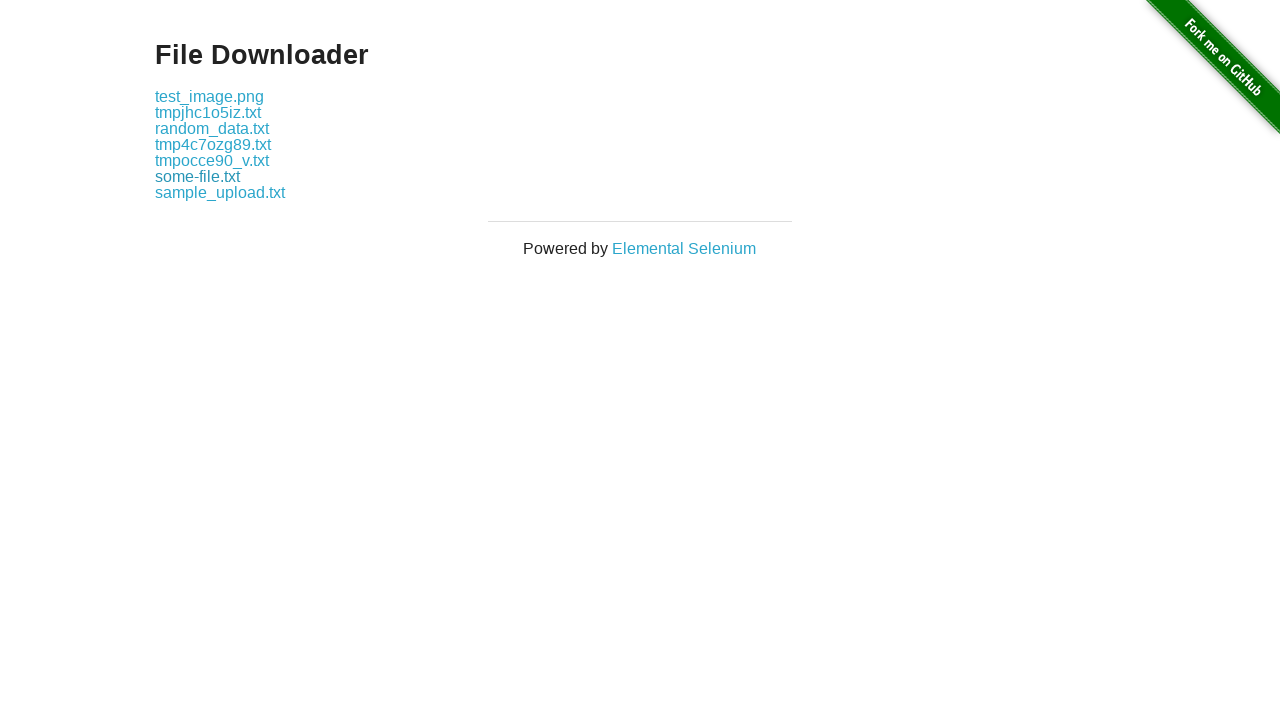